Tests JavaScript confirm dialog handling by clicking a button to trigger a confirm alert, dismissing it by clicking Cancel, and verifying the correct result message is displayed

Starting URL: https://the-internet.herokuapp.com/javascript_alerts

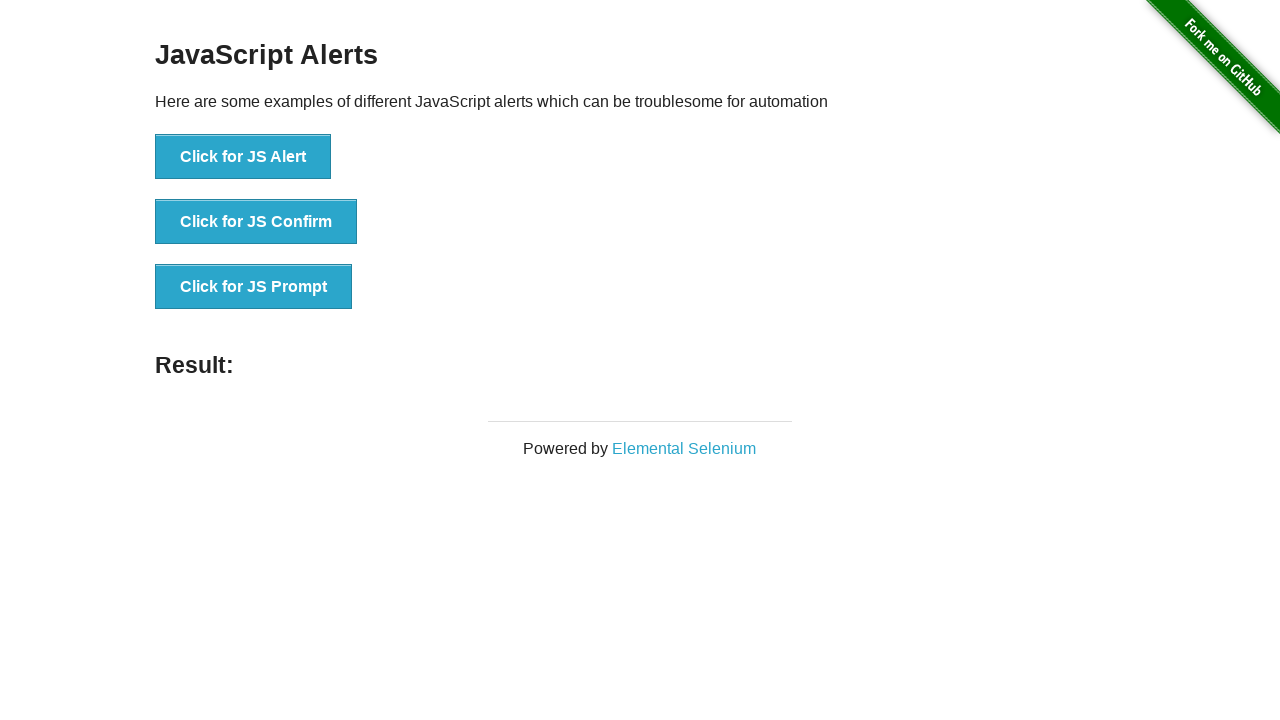

Clicked JS Confirm button to trigger confirm dialog at (256, 222) on button[onclick='jsConfirm()']
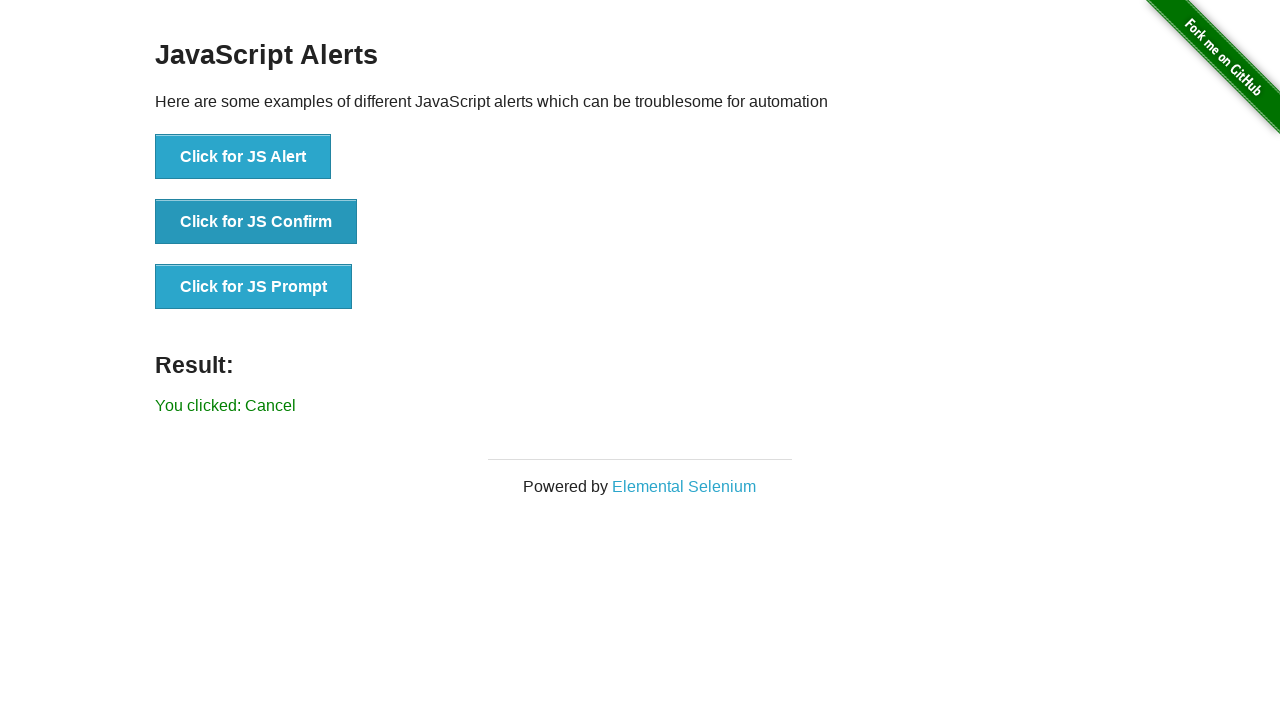

Set up dialog handler to dismiss confirm dialog
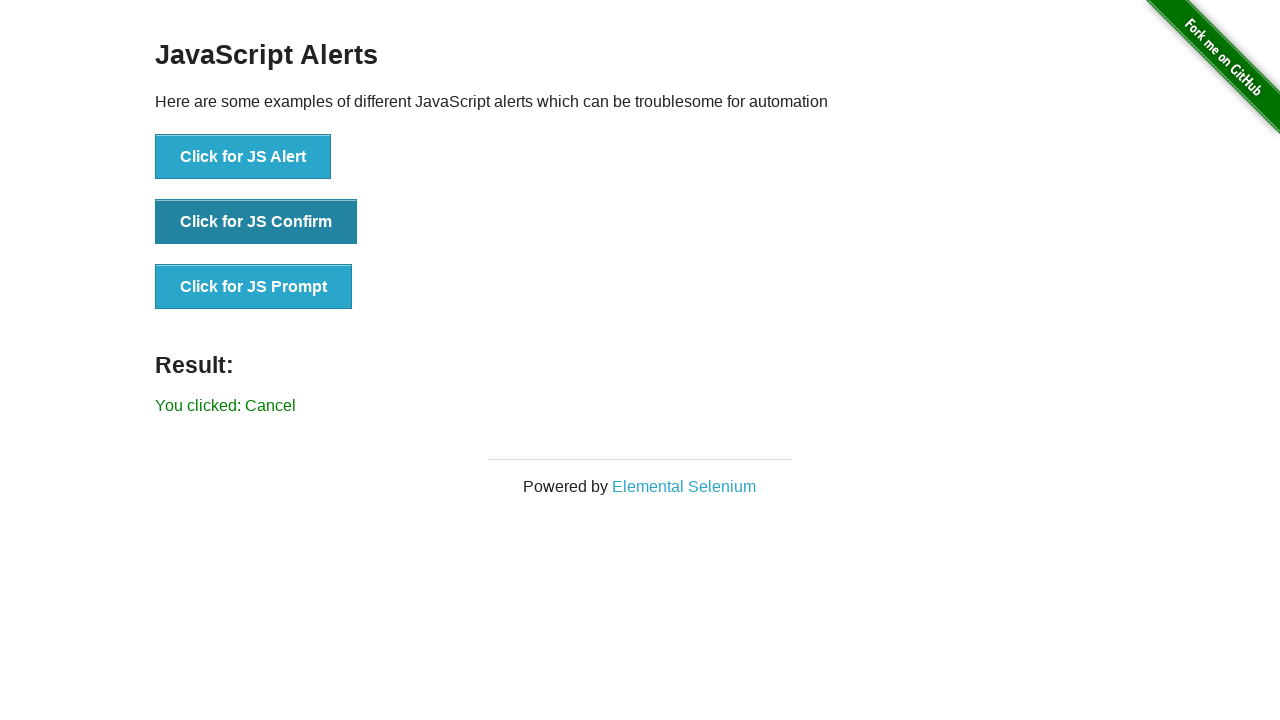

Clicked JS Confirm button to trigger and handle confirm dialog at (256, 222) on button[onclick='jsConfirm()']
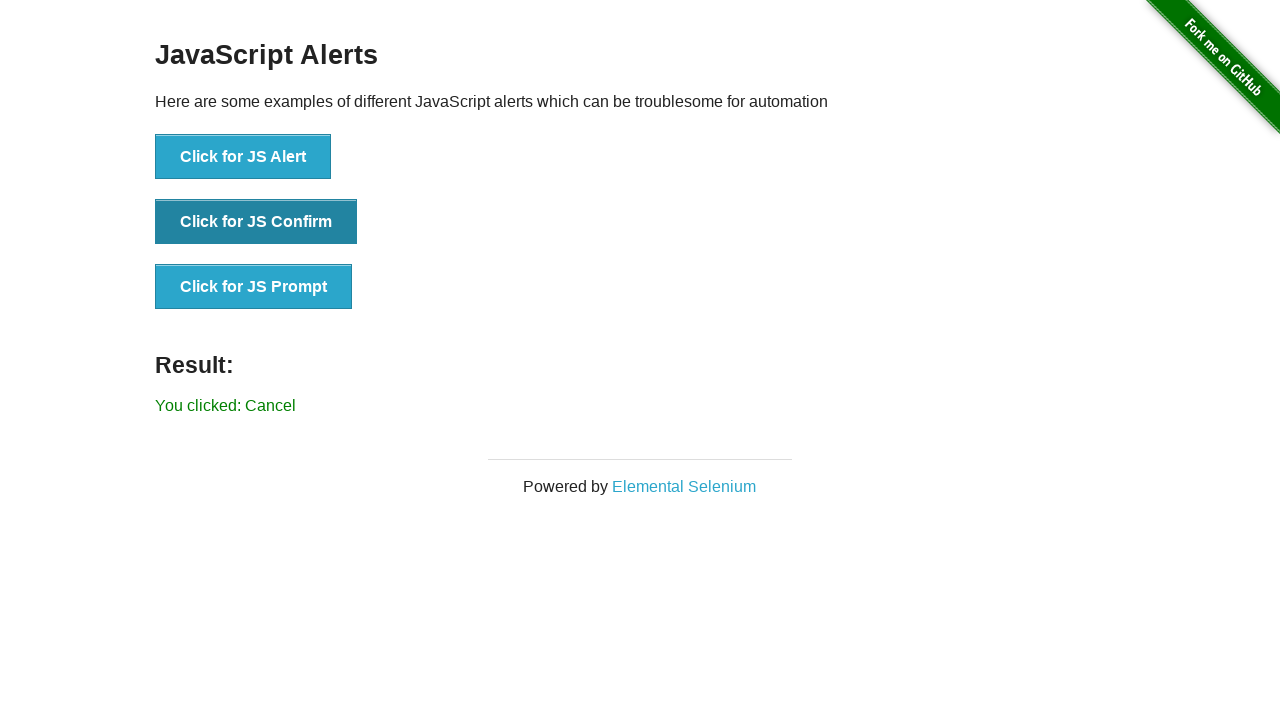

Result message element appeared
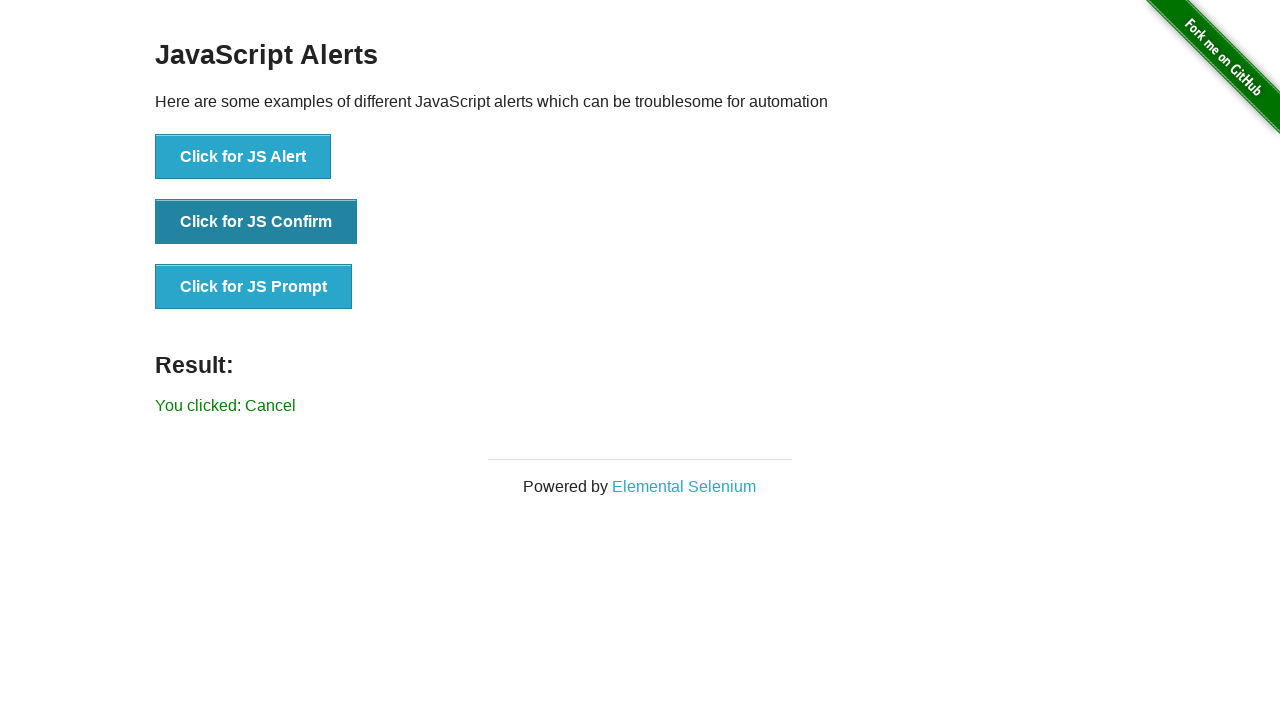

Retrieved result text: 'You clicked: Cancel'
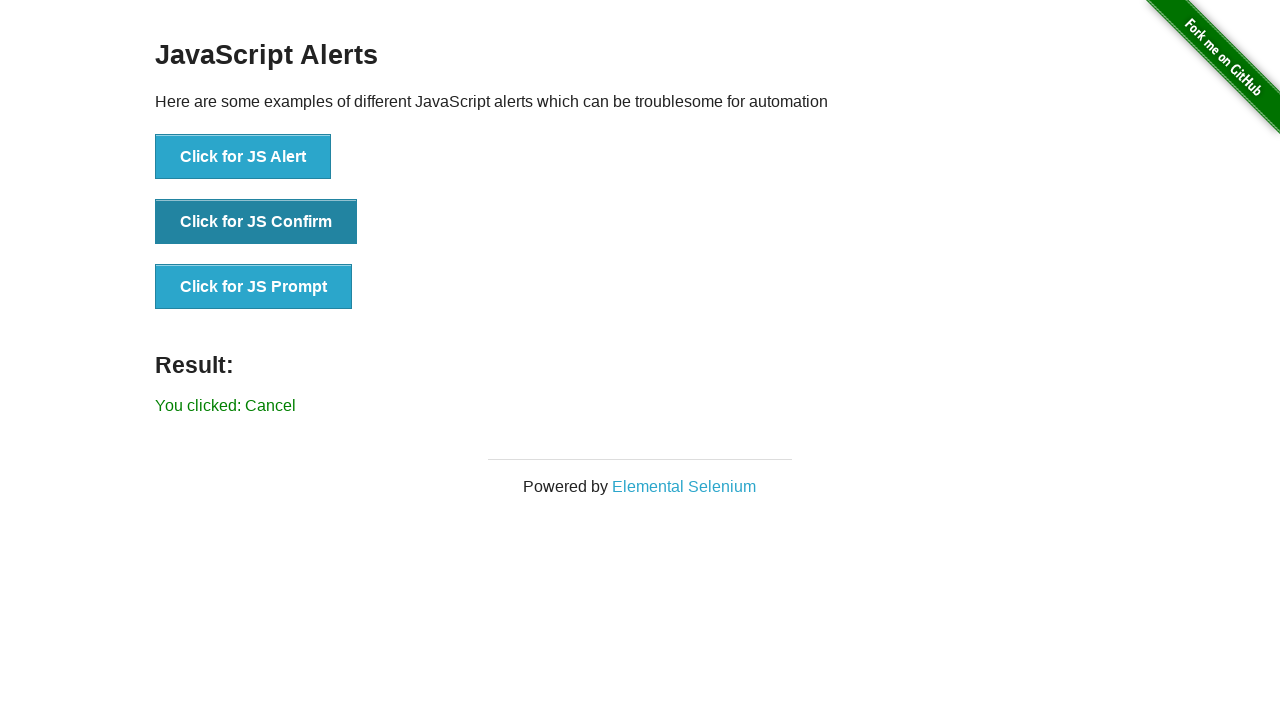

Verified result message is 'You clicked: Cancel'
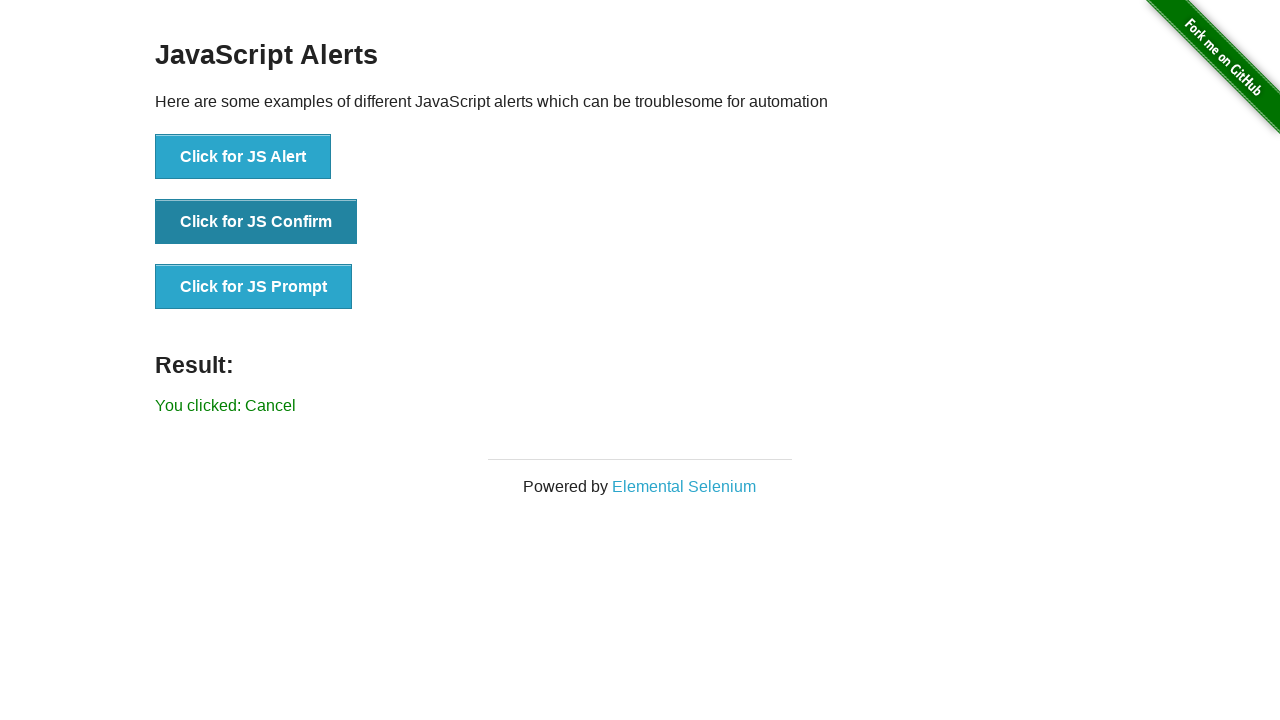

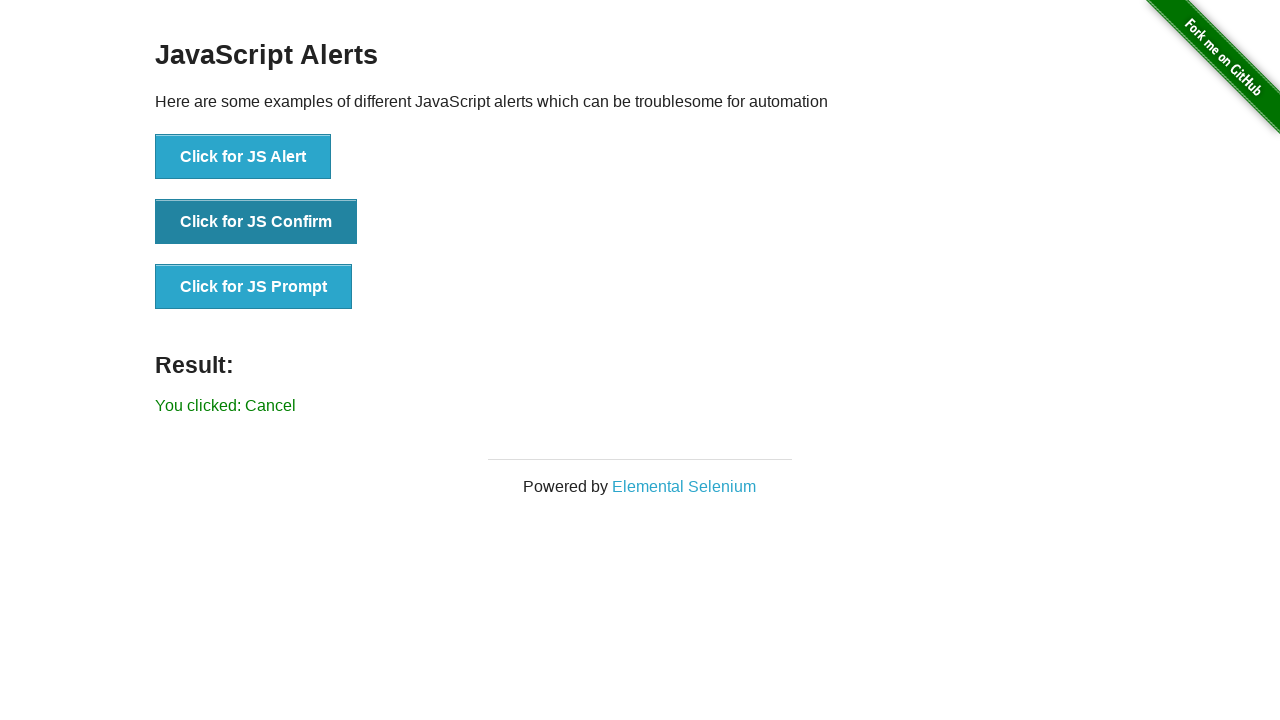